Tests JavaScript alert generation by navigating to a test automation practice site and triggering an alert popup window using JavaScript execution

Starting URL: https://testautomationpractice.blogspot.com/

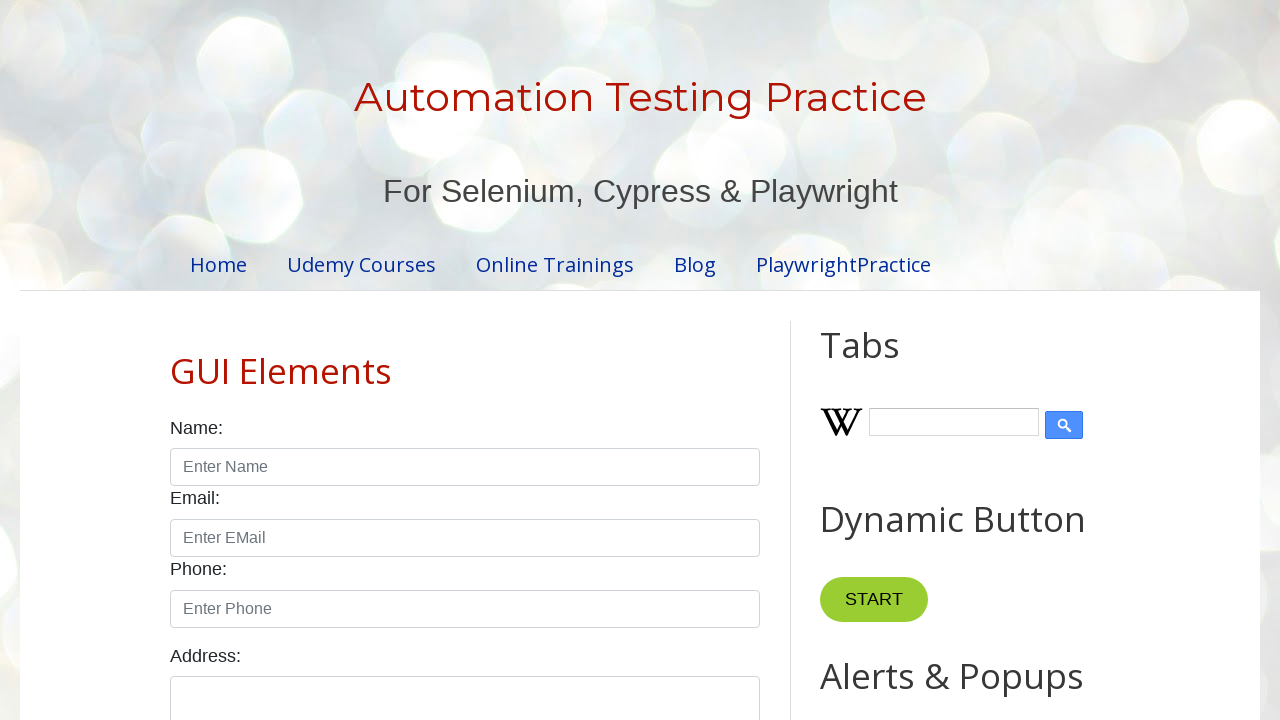

Navigated to test automation practice site
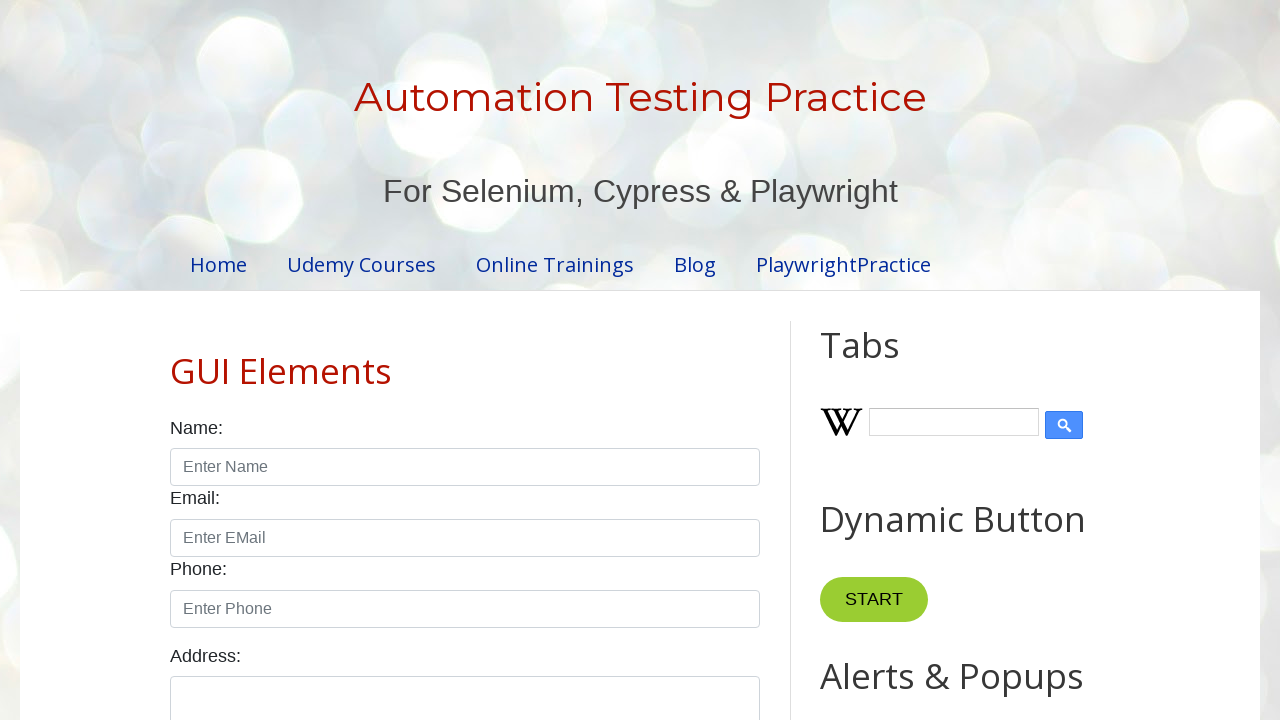

Executed JavaScript to generate alert popup window
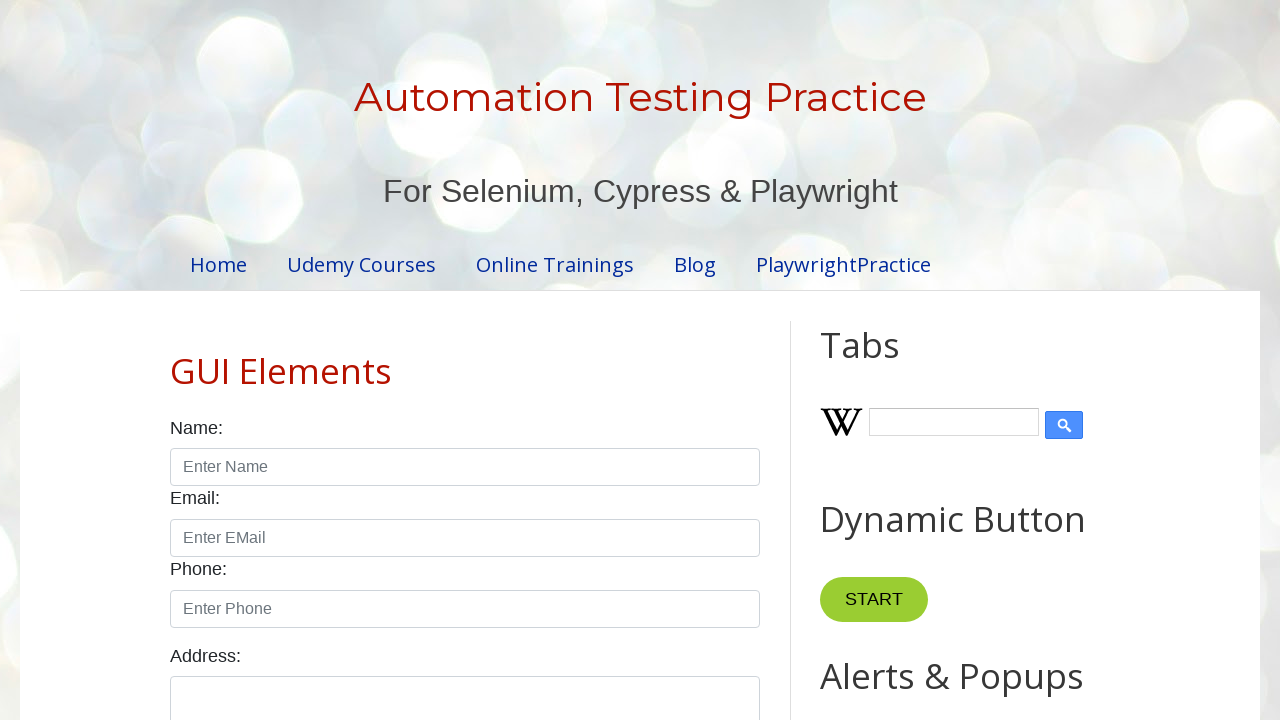

Set up dialog handler to accept alert
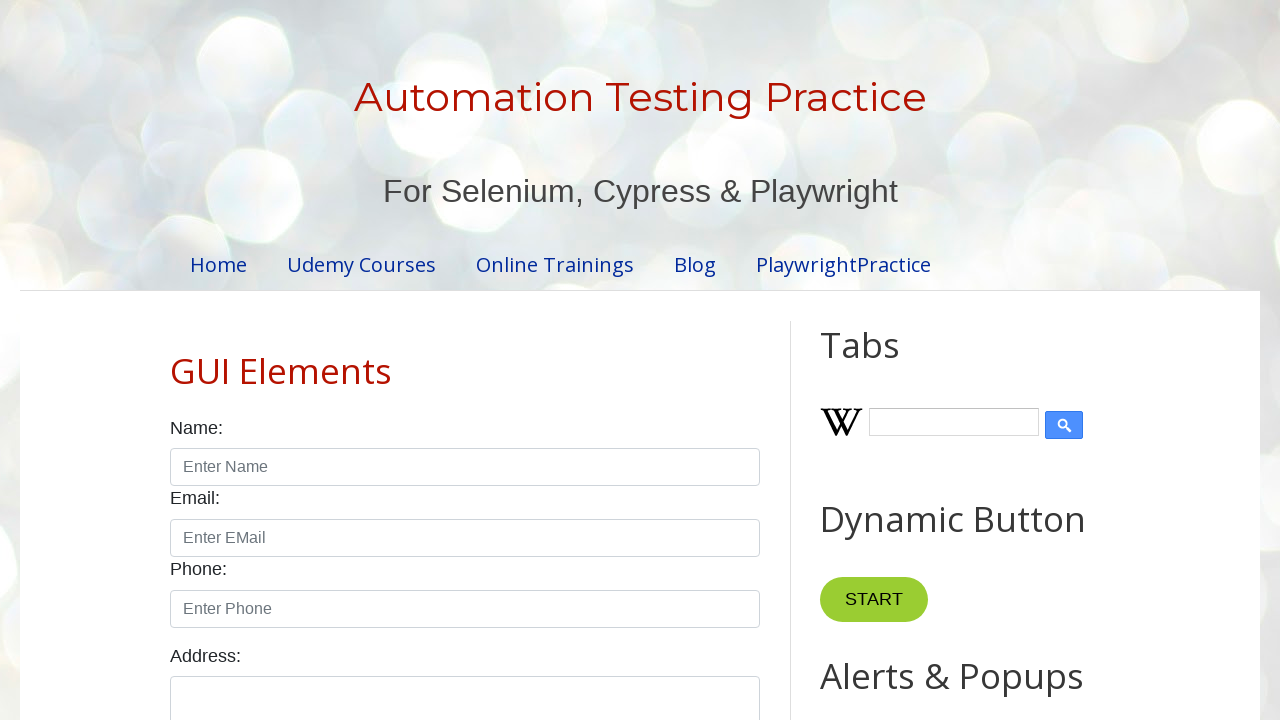

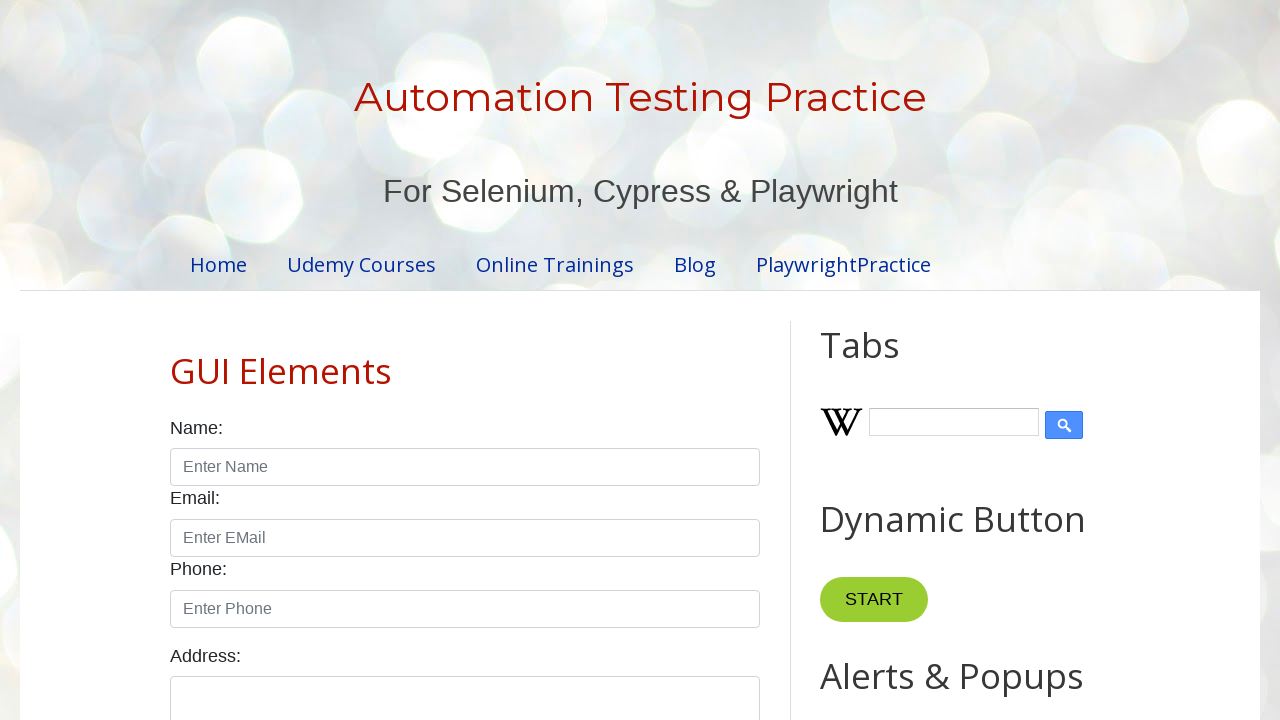